Tests clearing the complete state of all items by checking then unchecking the toggle-all checkbox

Starting URL: https://demo.playwright.dev/todomvc

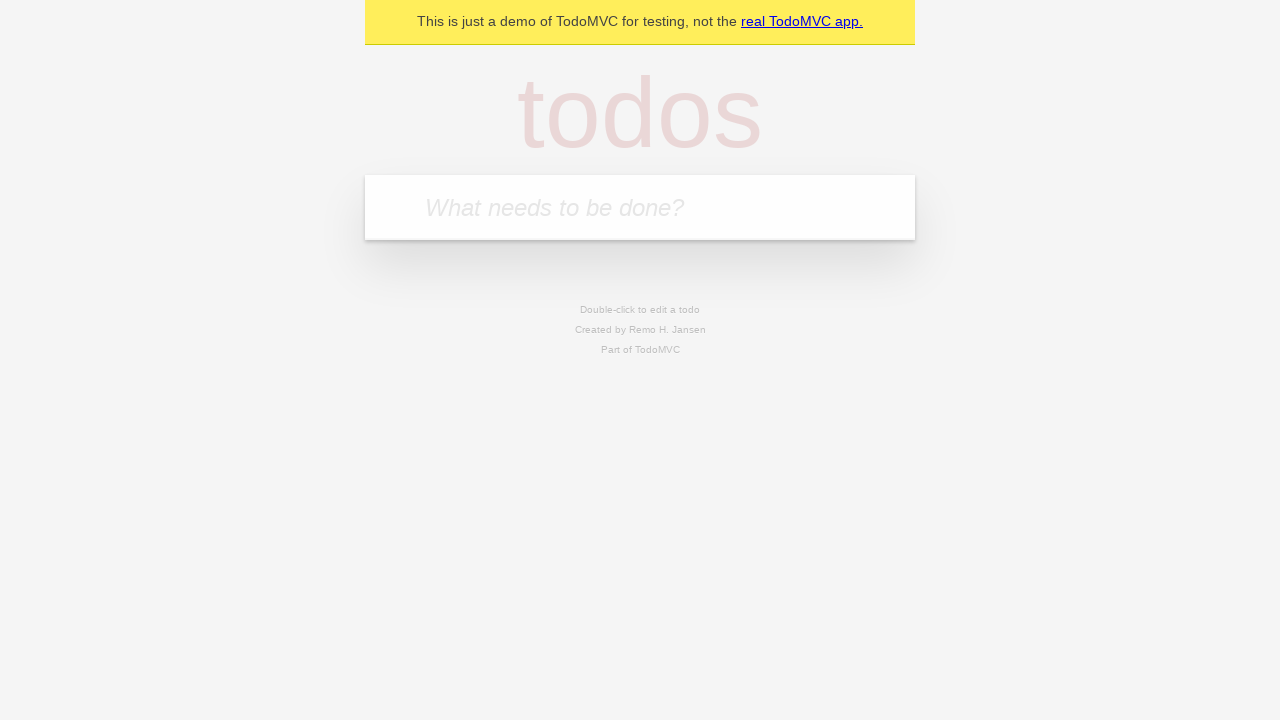

Filled todo input with 'buy some cheese' on internal:attr=[placeholder="What needs to be done?"i]
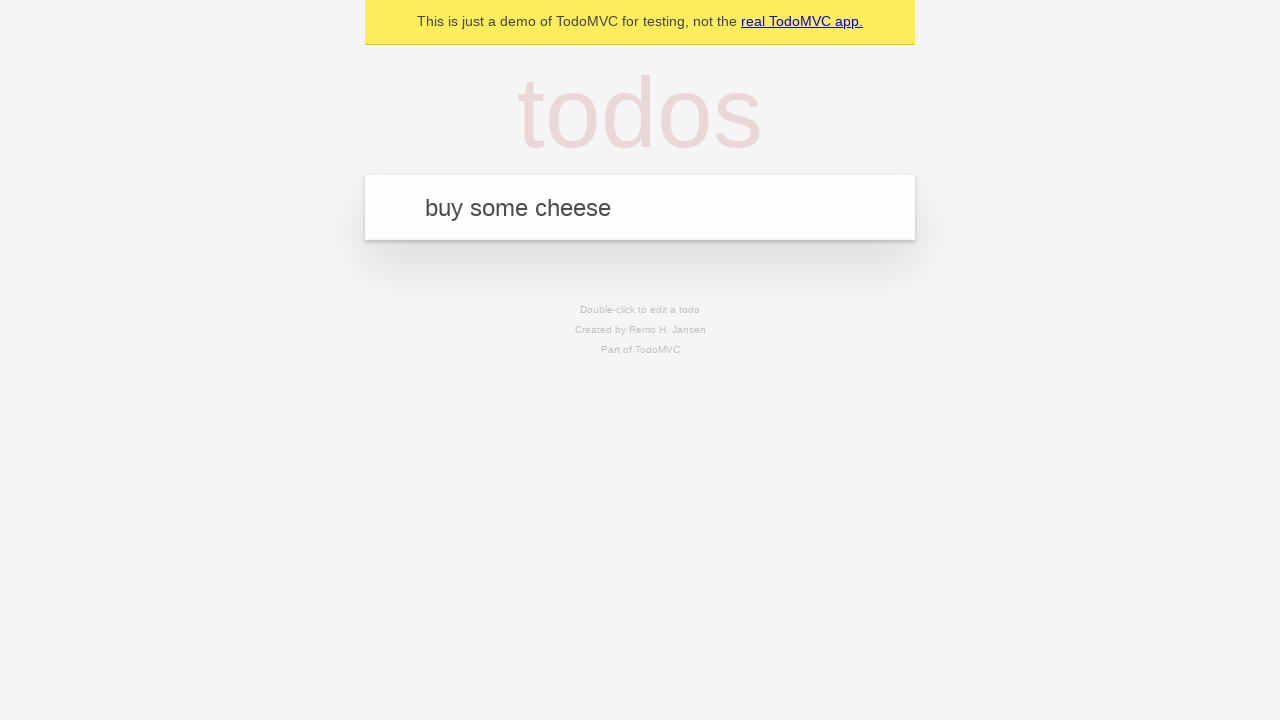

Pressed Enter to create todo 'buy some cheese' on internal:attr=[placeholder="What needs to be done?"i]
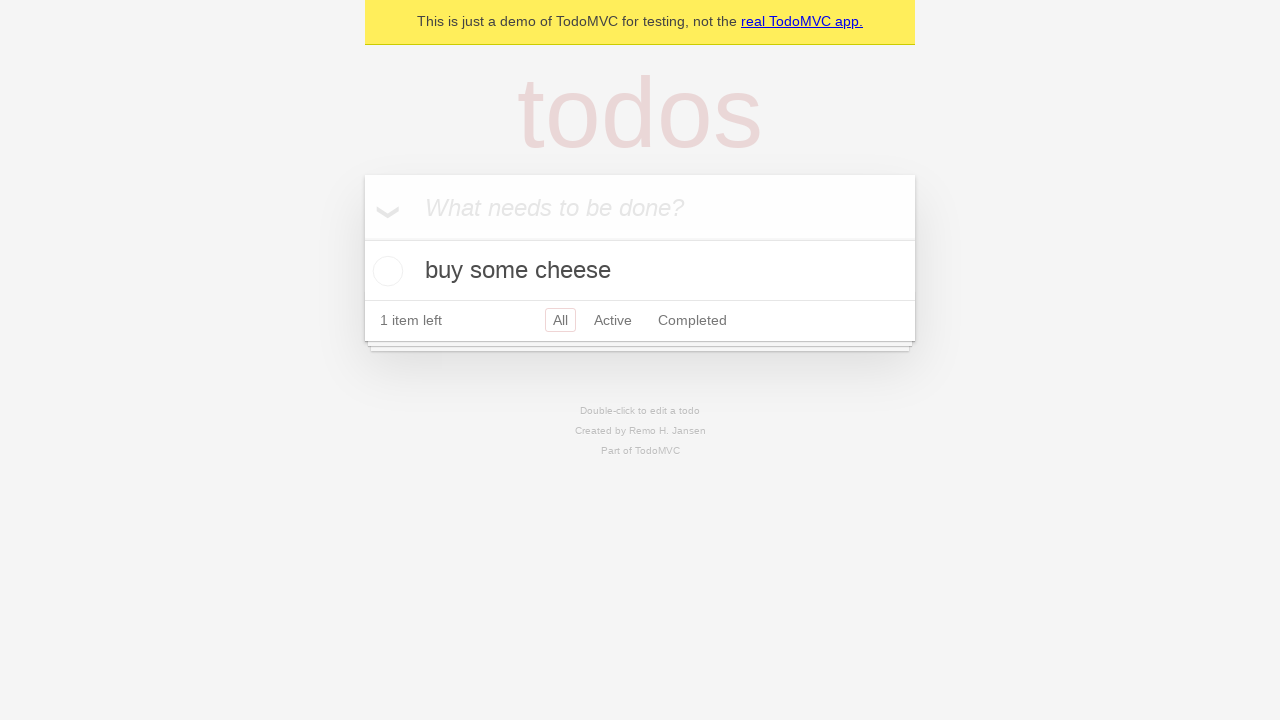

Filled todo input with 'feed the cat' on internal:attr=[placeholder="What needs to be done?"i]
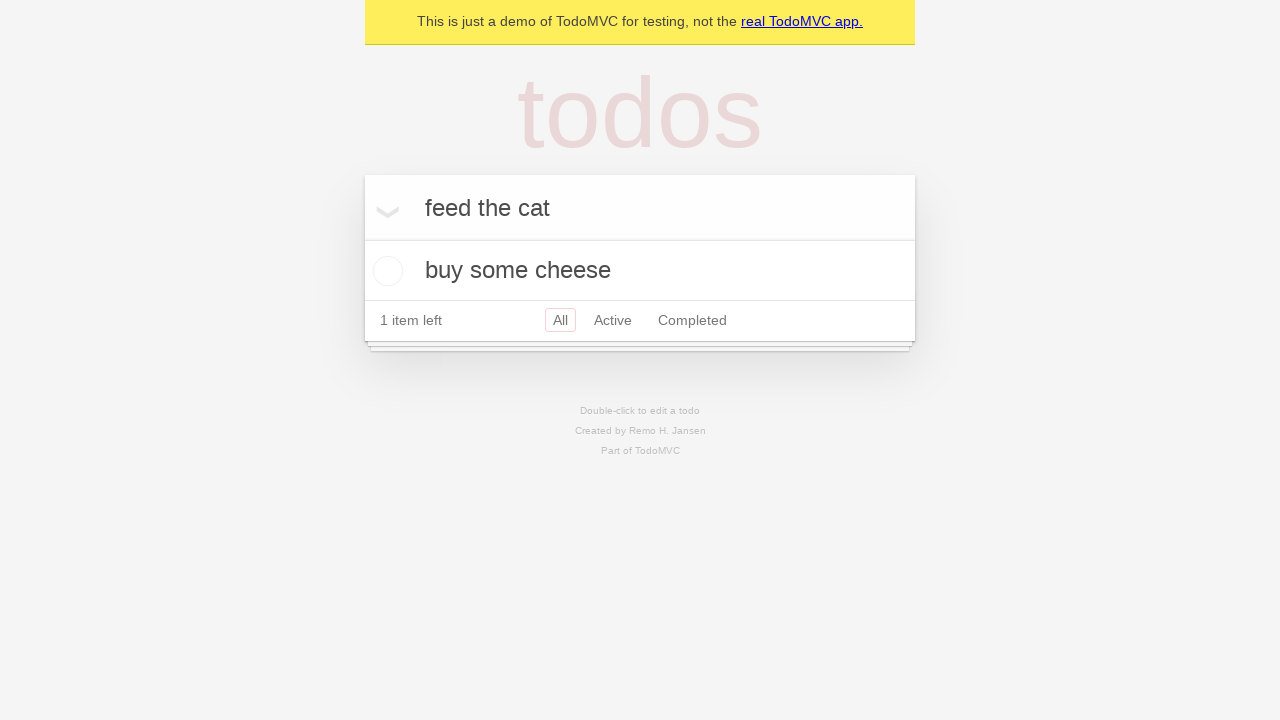

Pressed Enter to create todo 'feed the cat' on internal:attr=[placeholder="What needs to be done?"i]
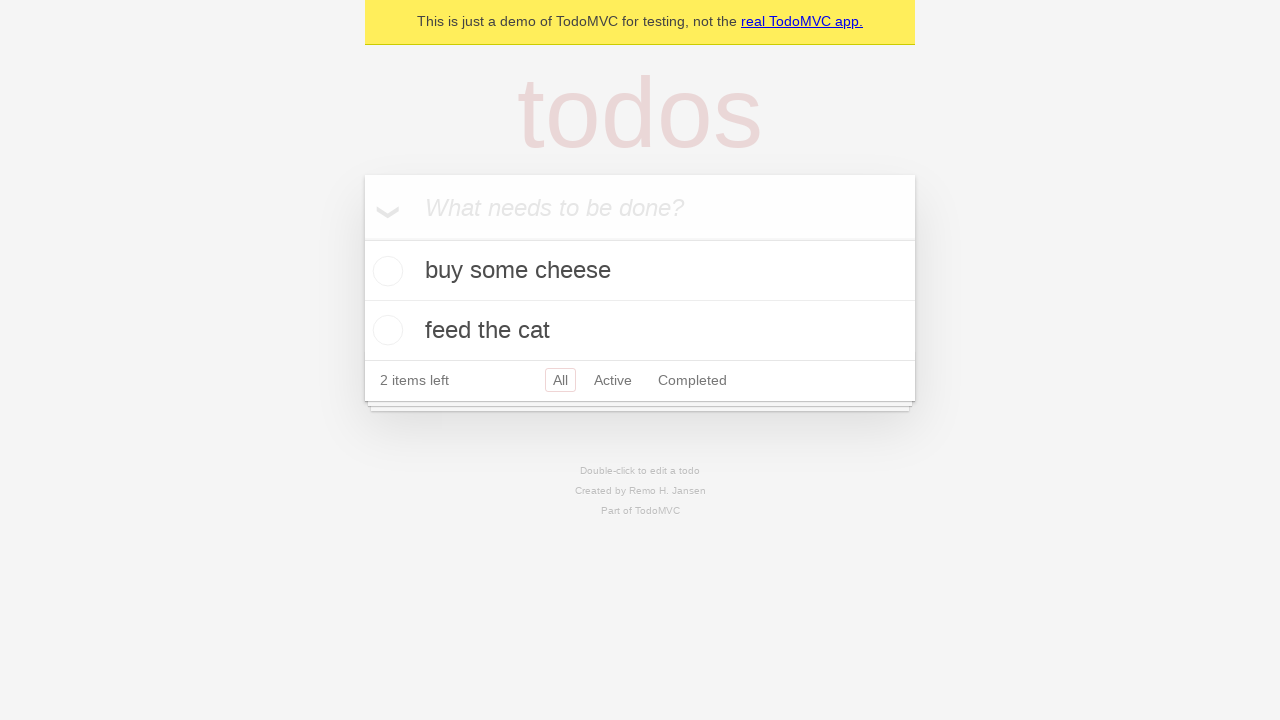

Filled todo input with 'book a doctors appointment' on internal:attr=[placeholder="What needs to be done?"i]
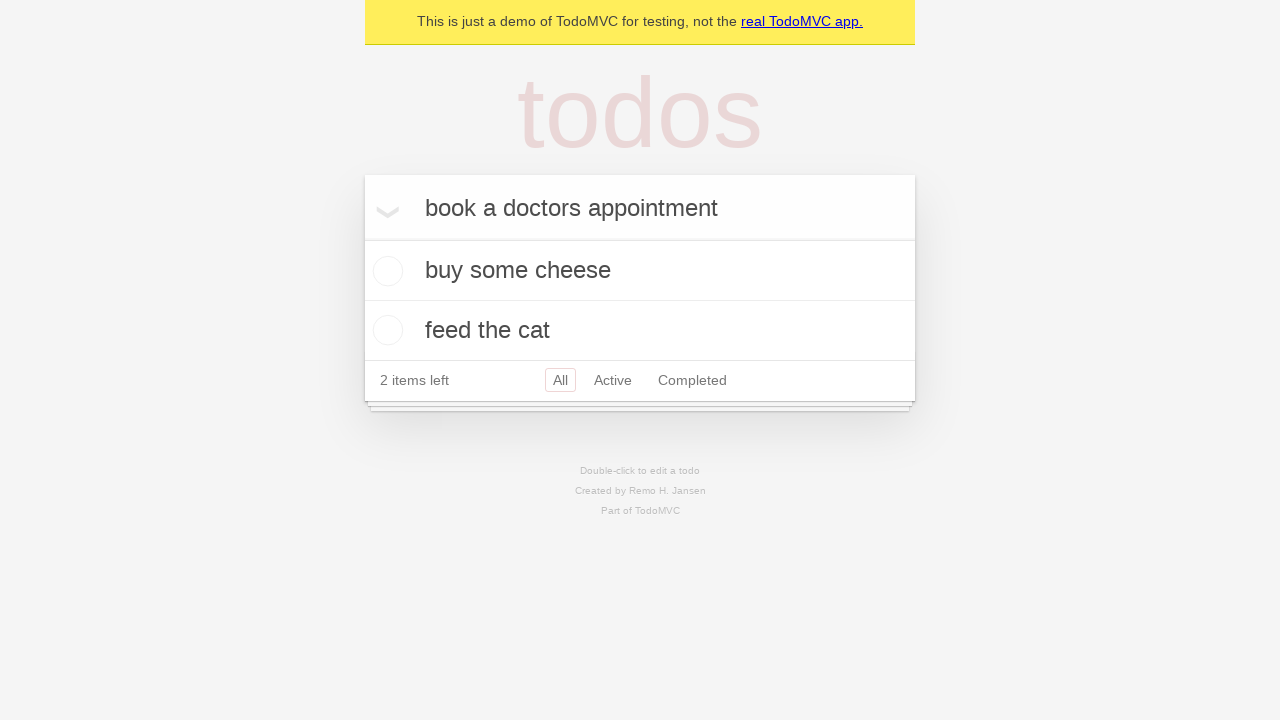

Pressed Enter to create todo 'book a doctors appointment' on internal:attr=[placeholder="What needs to be done?"i]
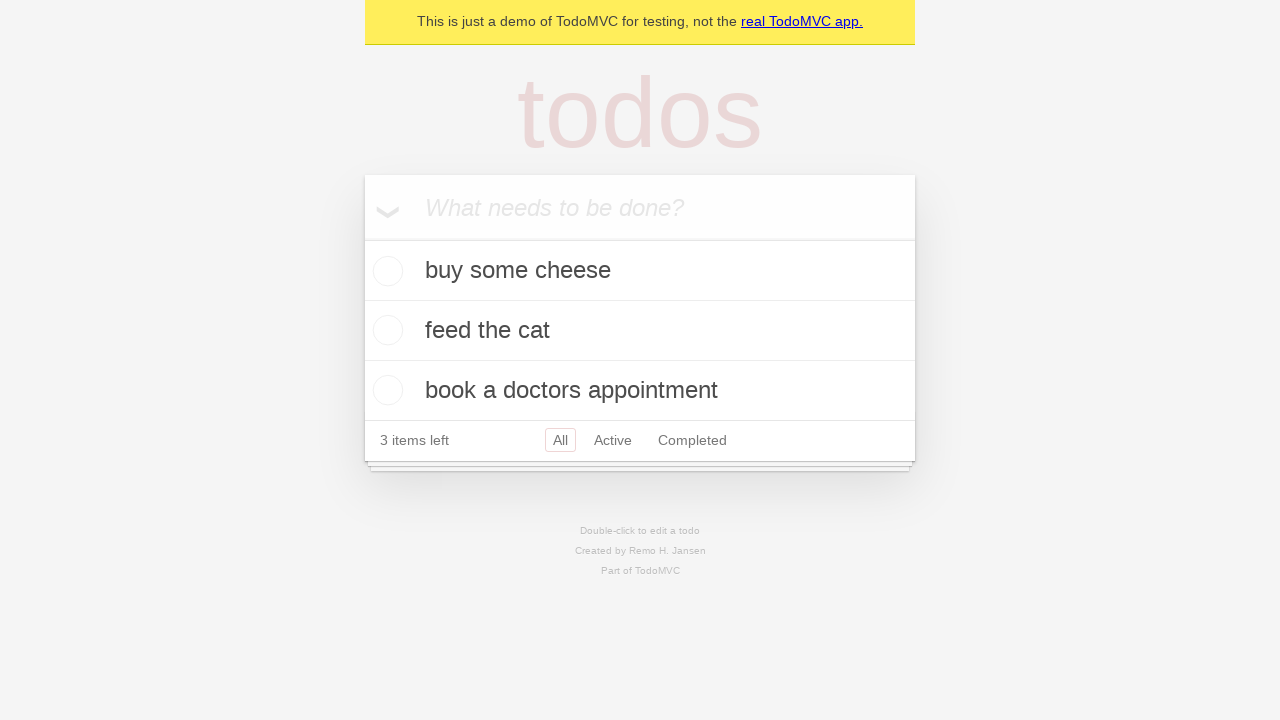

Located the toggle-all checkbox
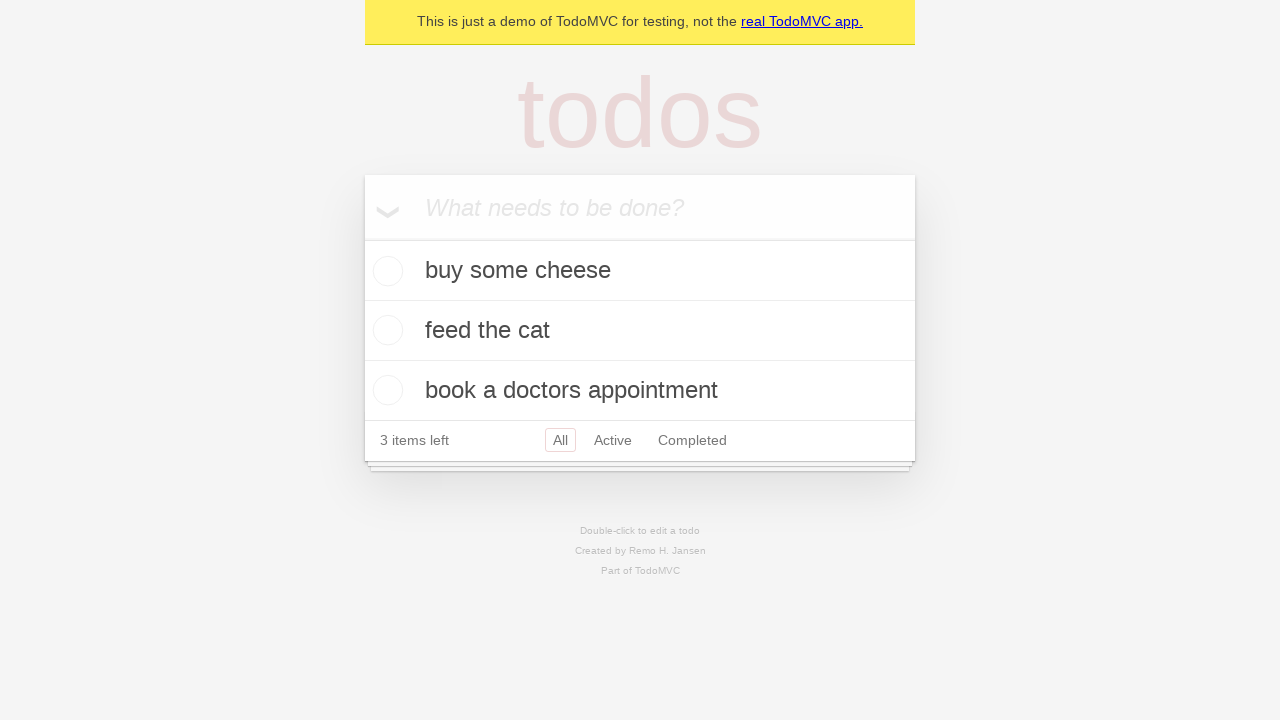

Checked the toggle-all checkbox to mark all items as complete at (362, 238) on internal:label="Mark all as complete"i
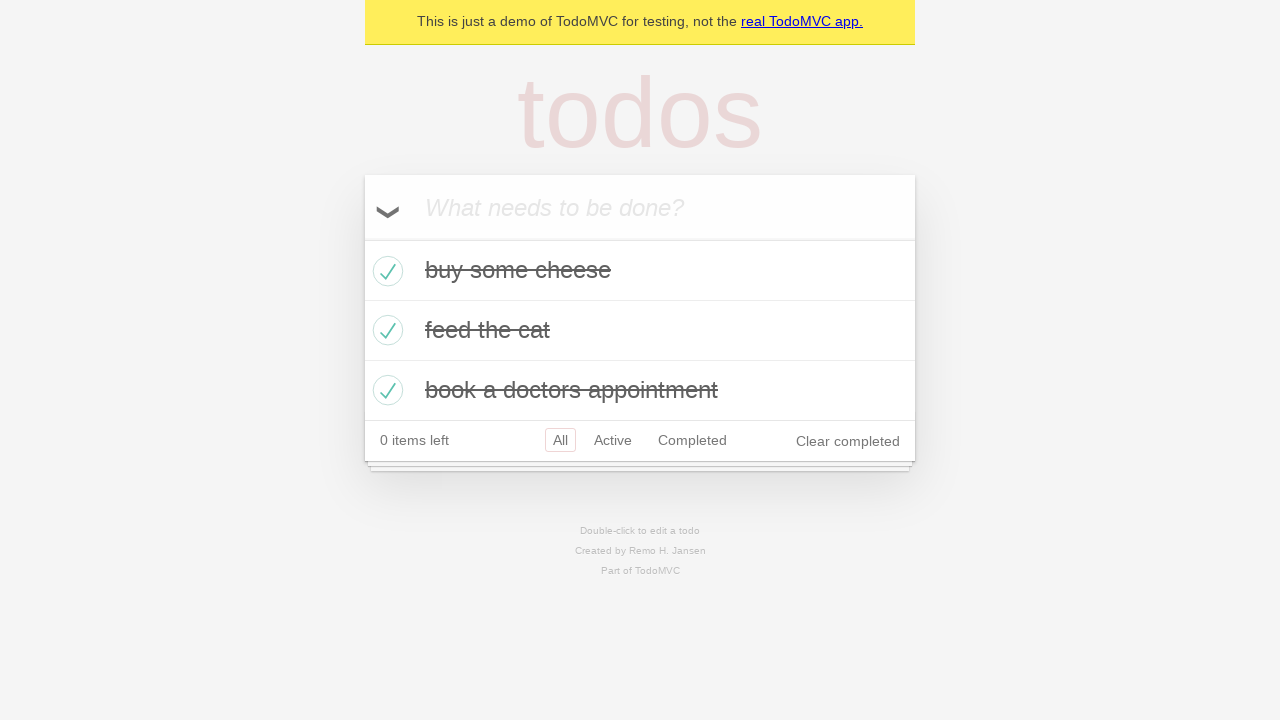

Unchecked the toggle-all checkbox to clear complete state of all items at (362, 238) on internal:label="Mark all as complete"i
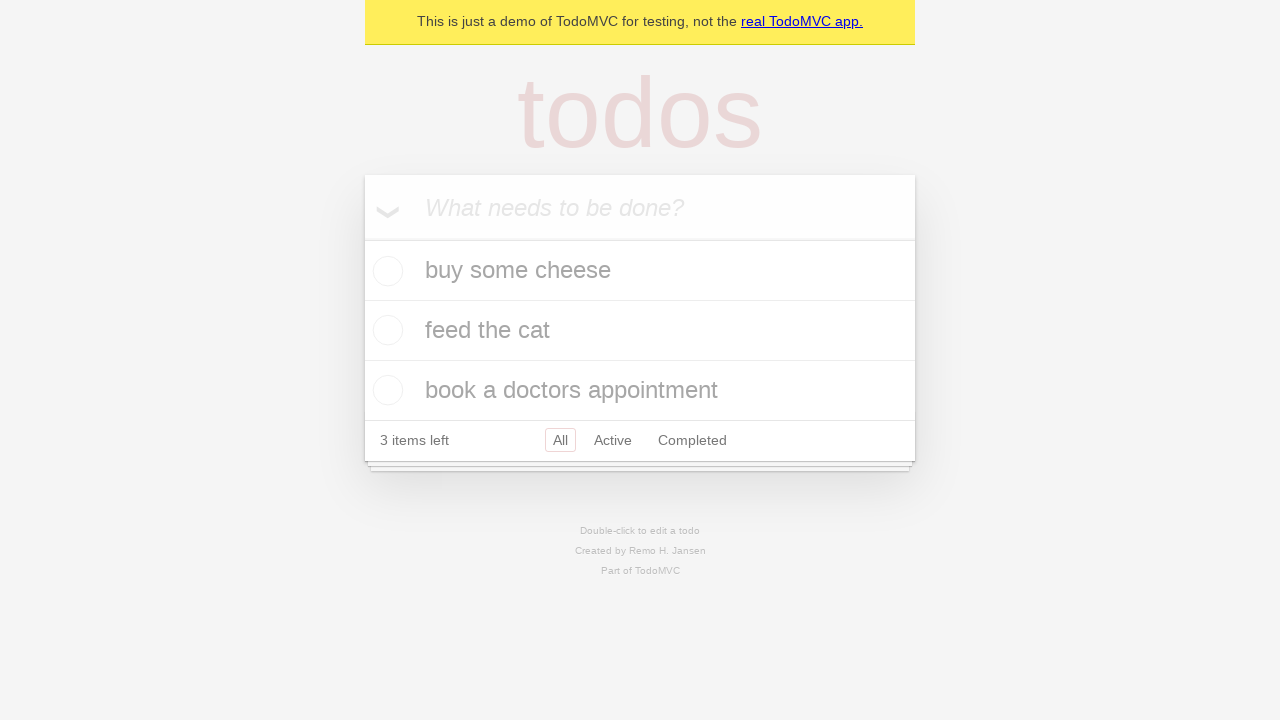

Verified todo items are present in the DOM after unchecking toggle-all
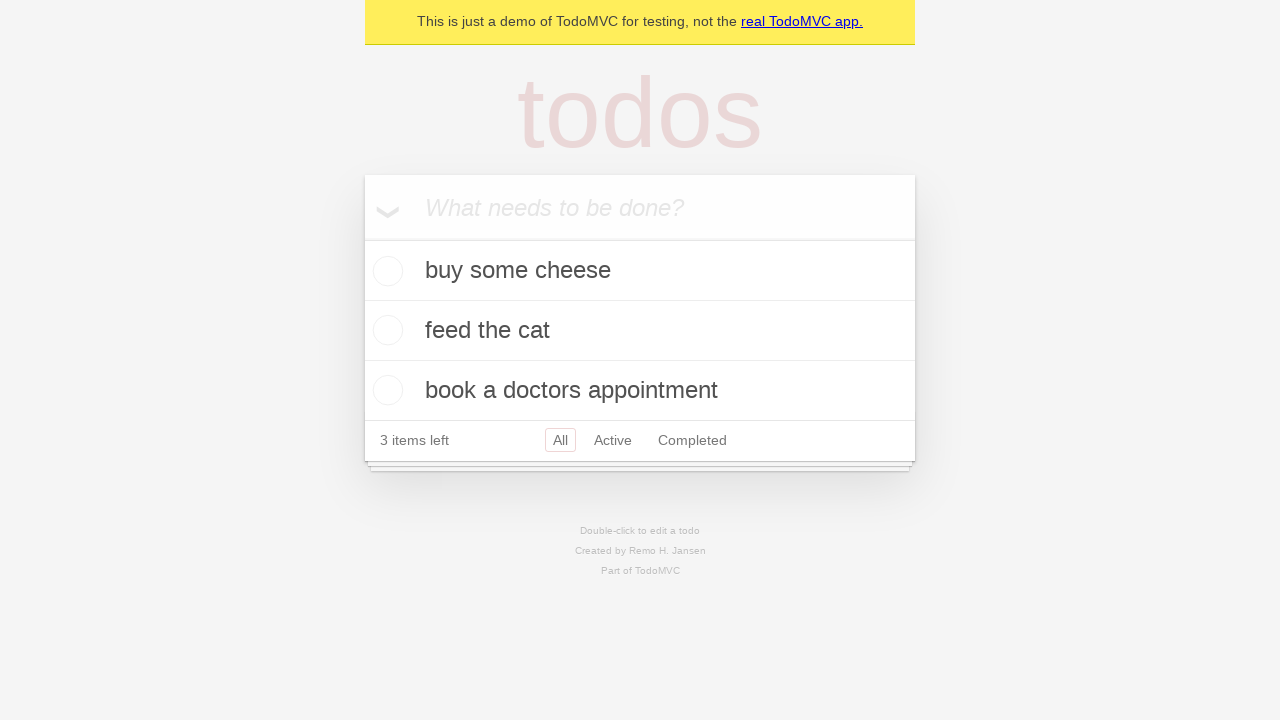

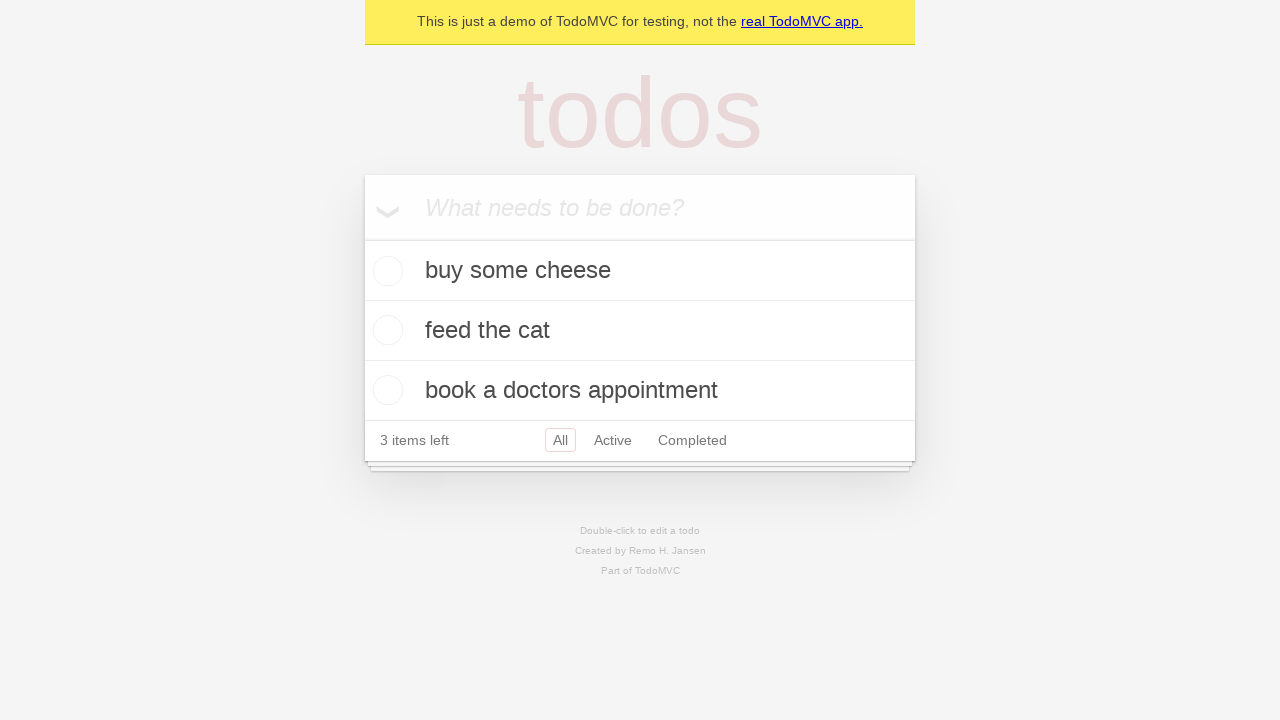